Tests various input field interactions including spinner buttons, slider movement, and keyboard appearance on a form testing page

Starting URL: https://www.leafground.com/input.xhtml

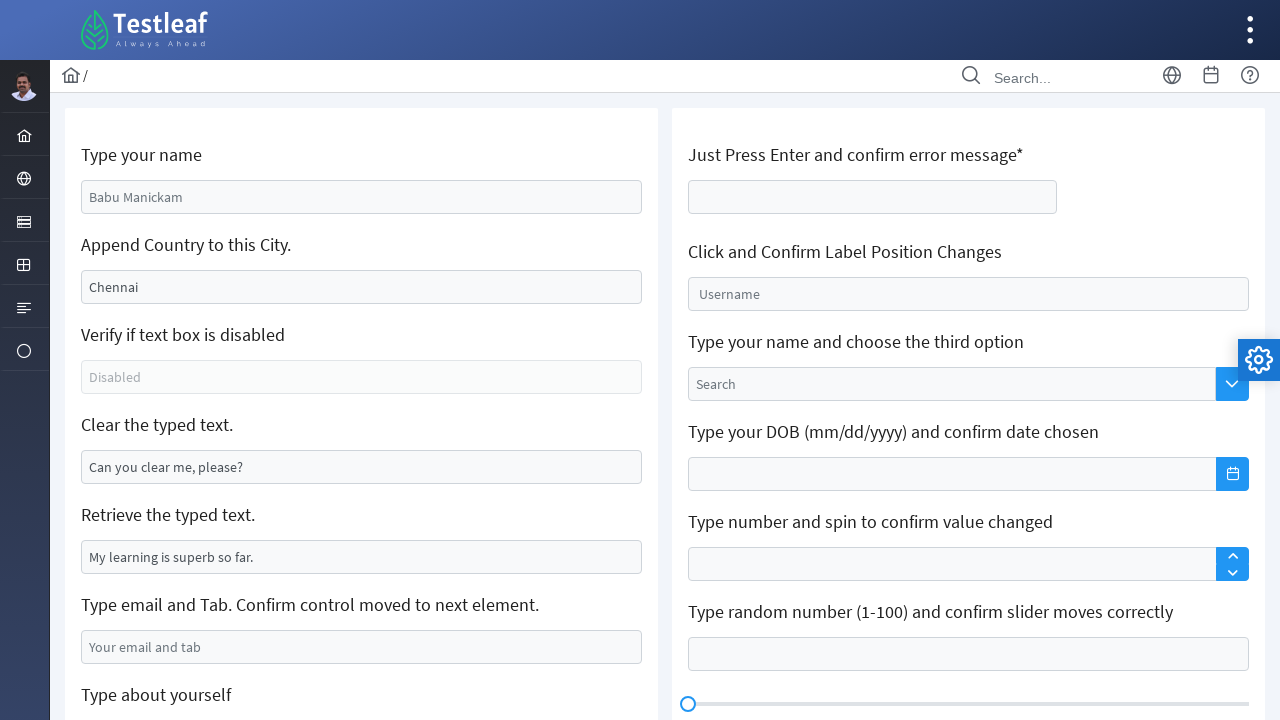

Navigated to Leafground input testing page
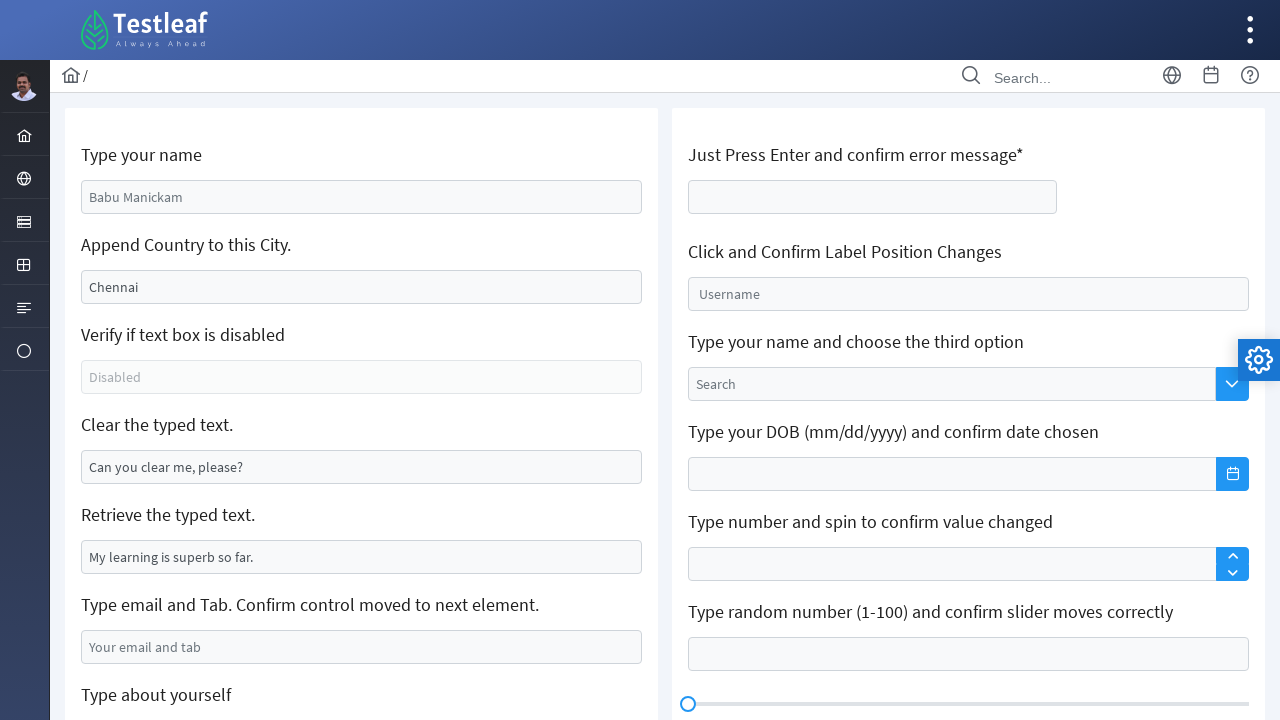

Located spinner input field
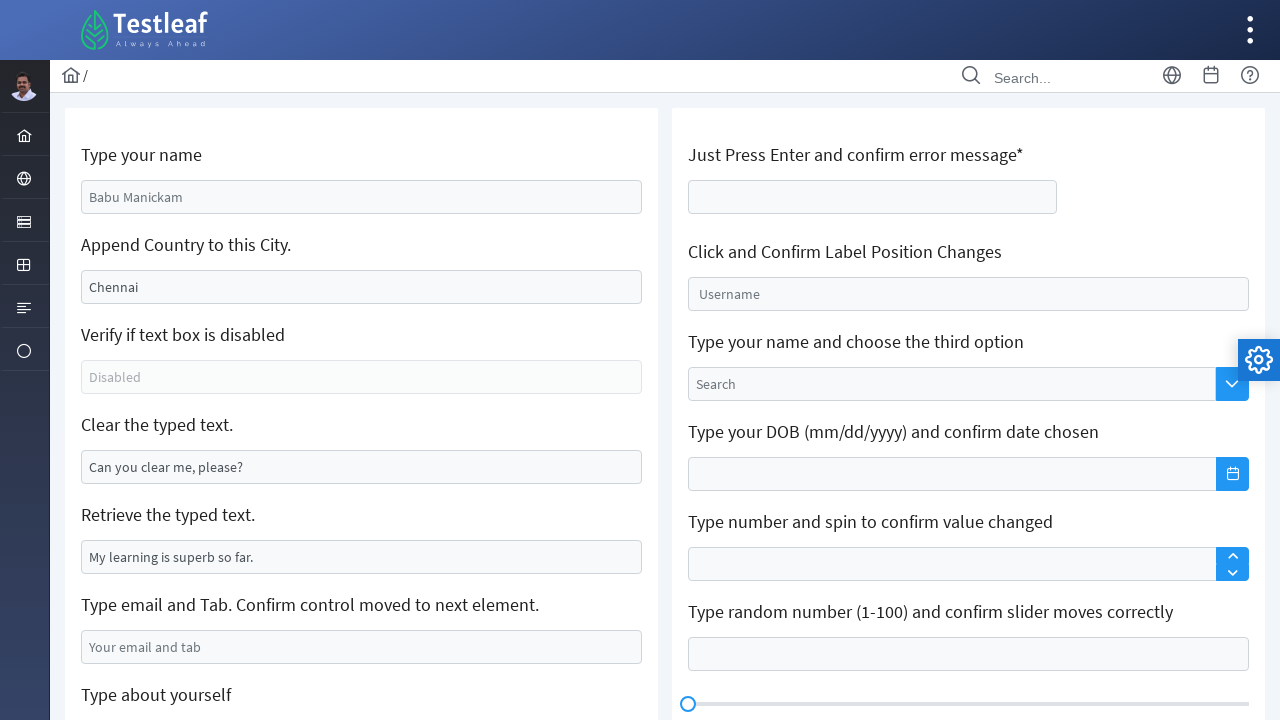

Filled spinner input field with value '10' on xpath=(//input[contains(@id,'j_idt106')])[5]
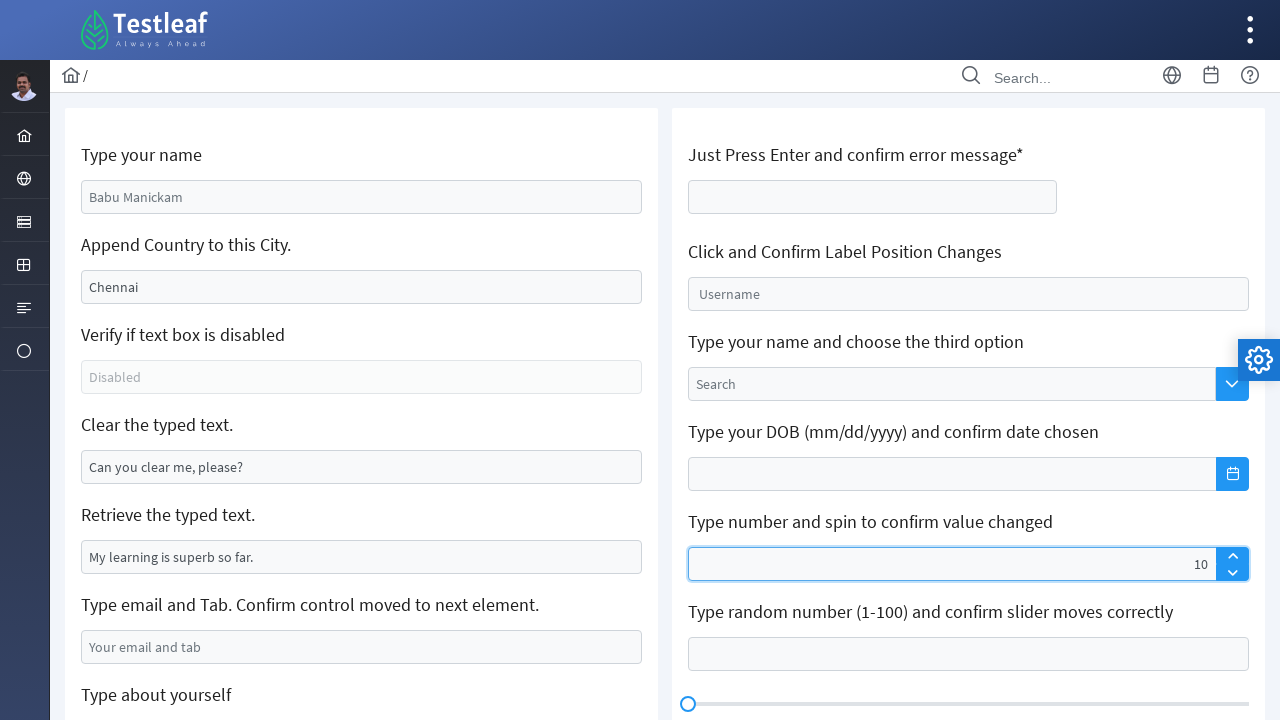

Retrieved spinner field aria-valuenow attribute before spin
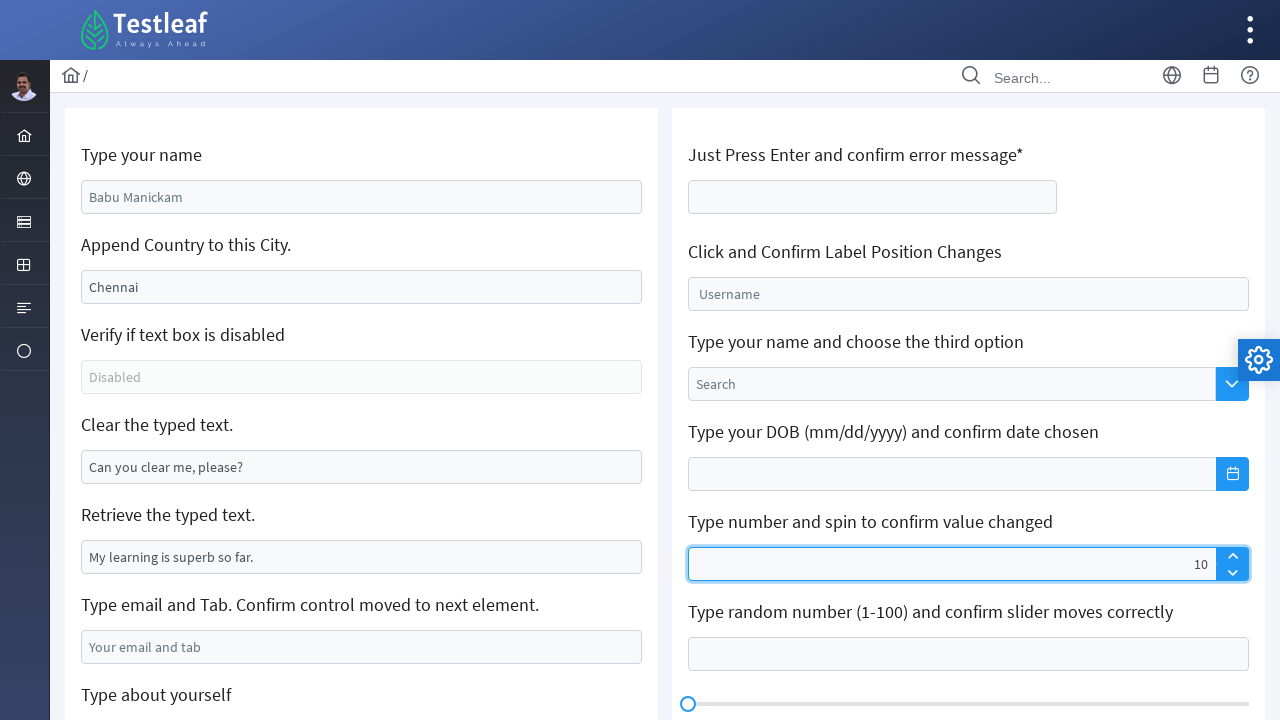

Clicked spinner up button at (1232, 555) on xpath=(//span[(@class='ui-button-text')])[3]
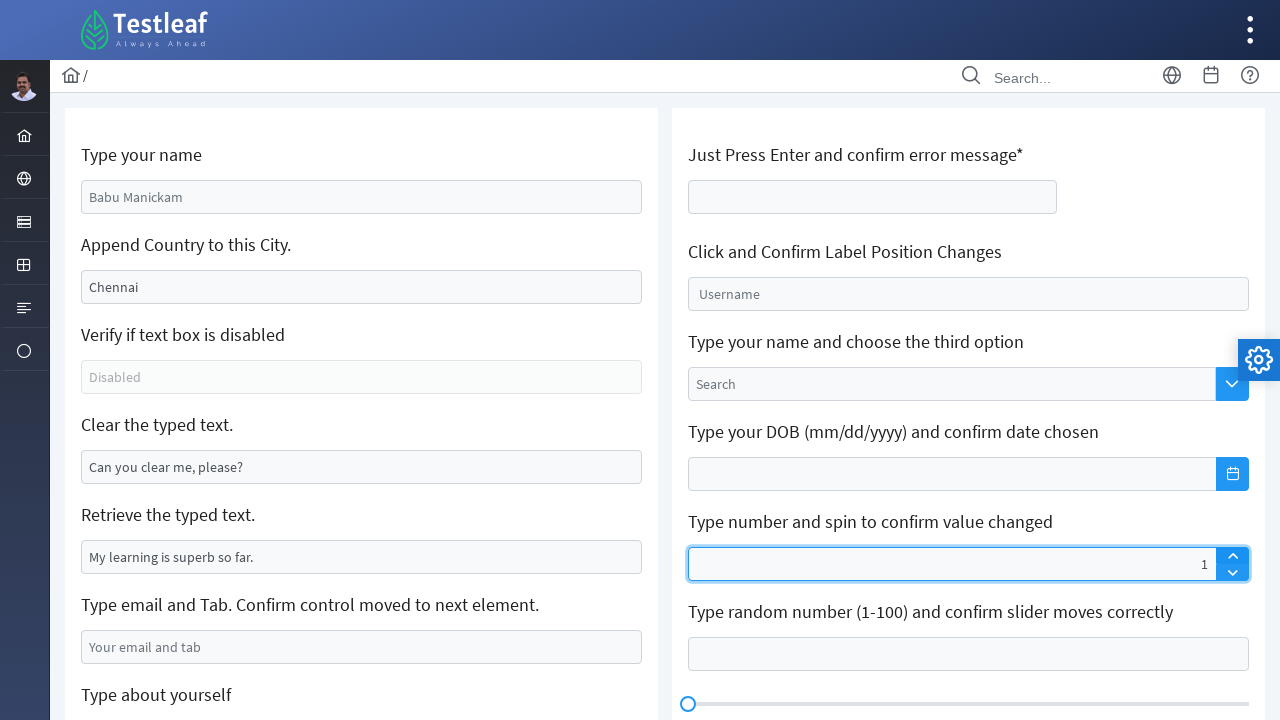

Retrieved spinner field aria-valuenow attribute after spin
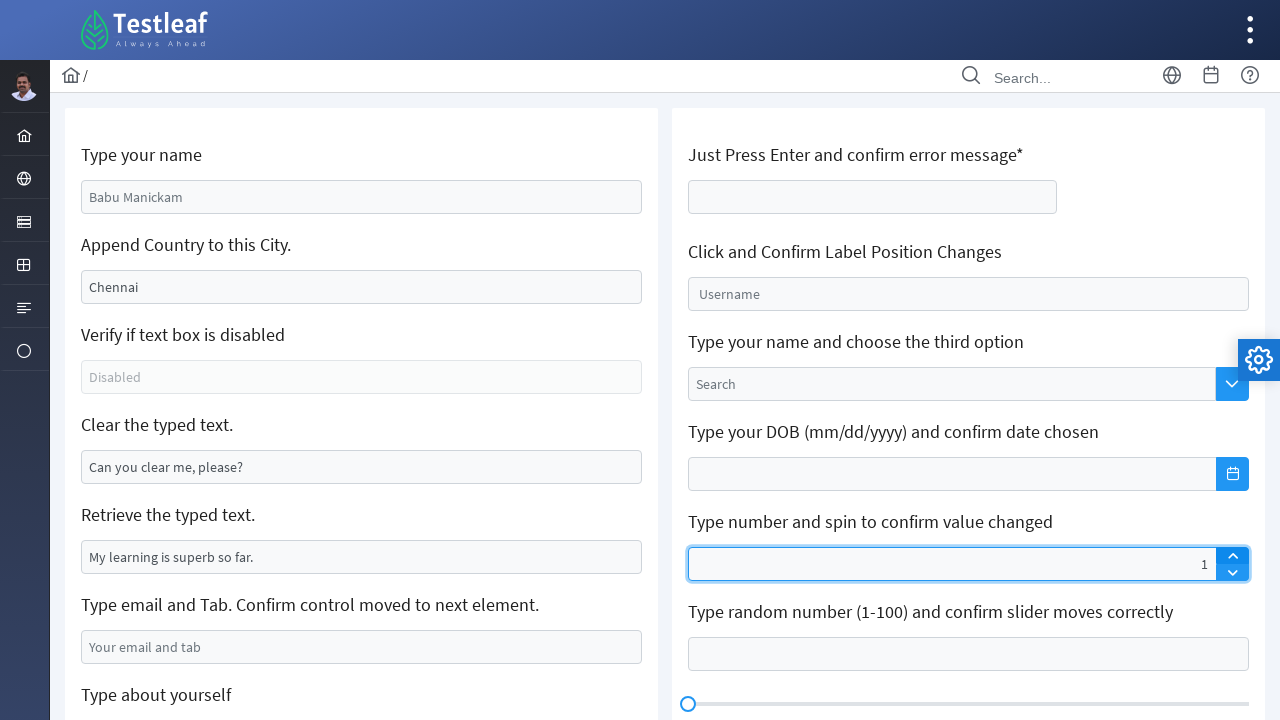

Located slider handle element
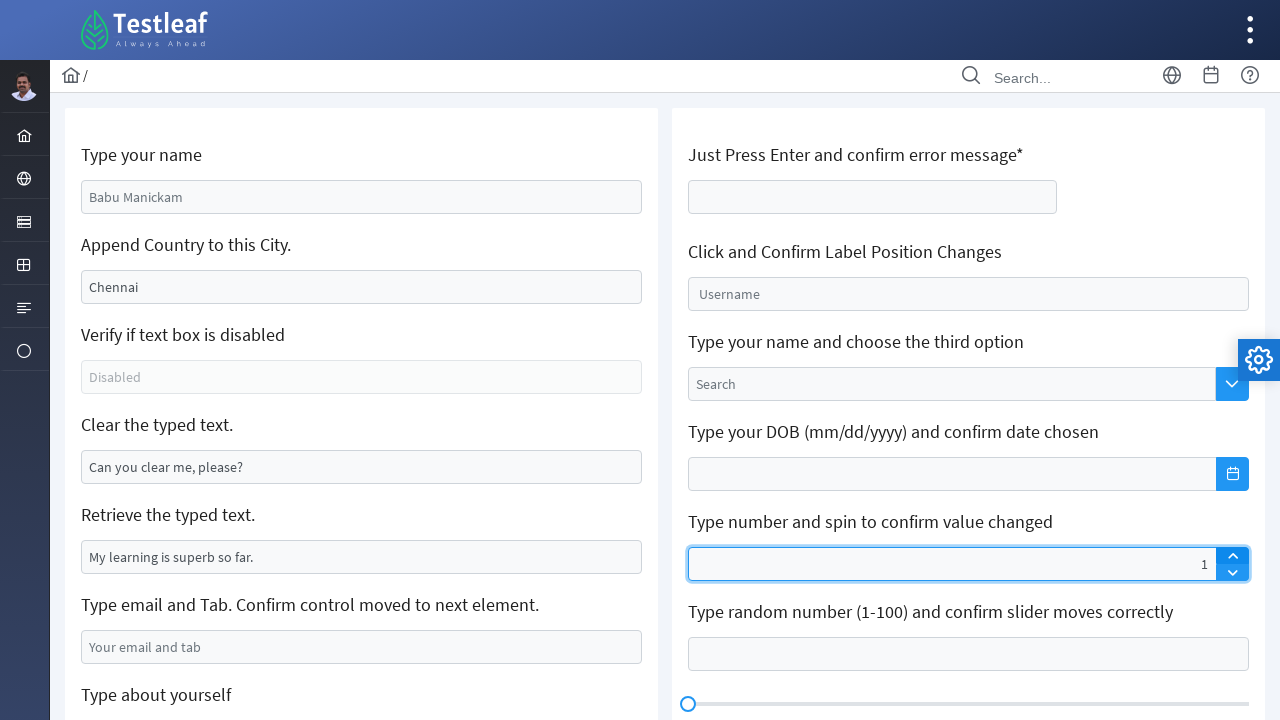

Retrieved initial slider handle position
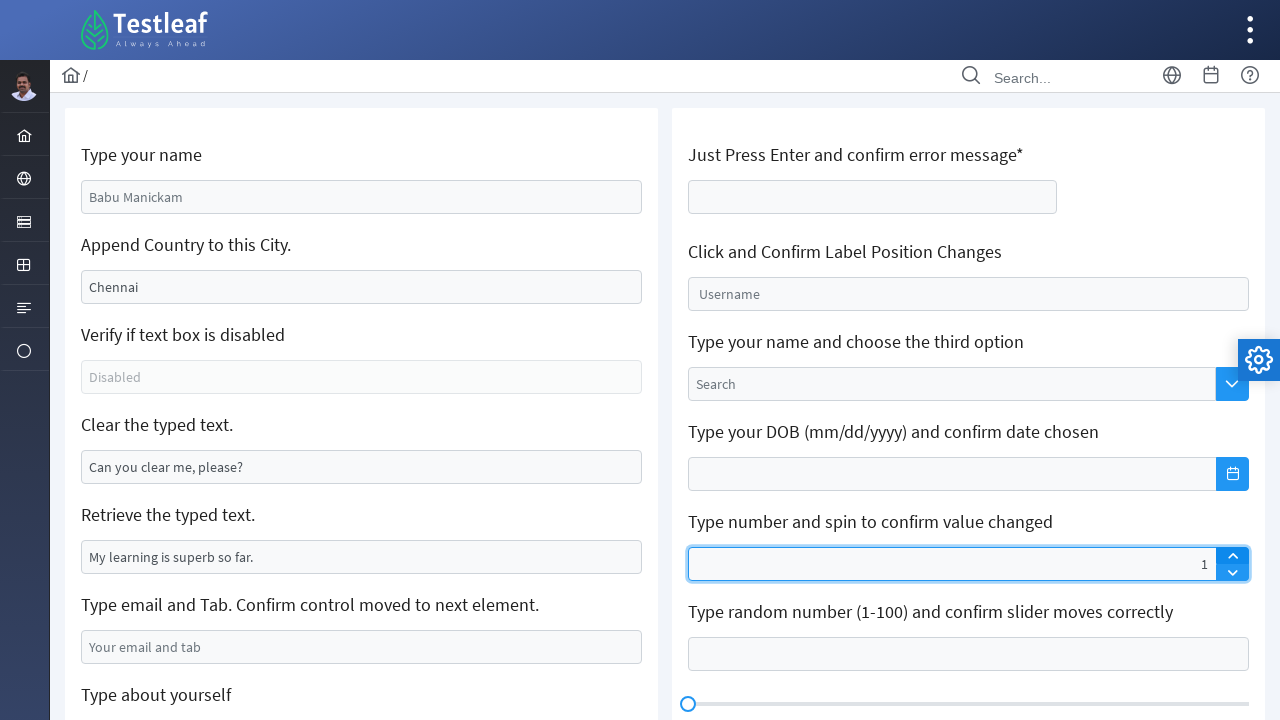

Filled slider input field with value '40' on xpath=(//input[contains(@id,'j_idt106')])[6]
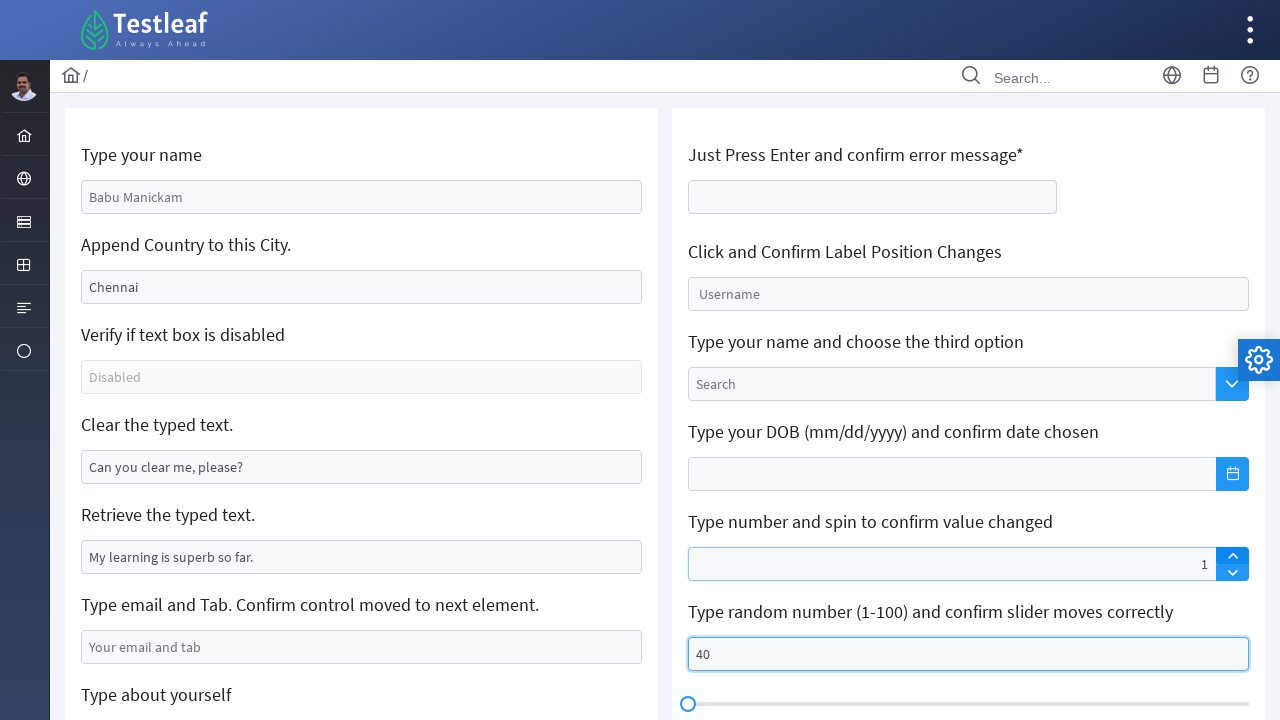

Retrieved final slider handle position after movement
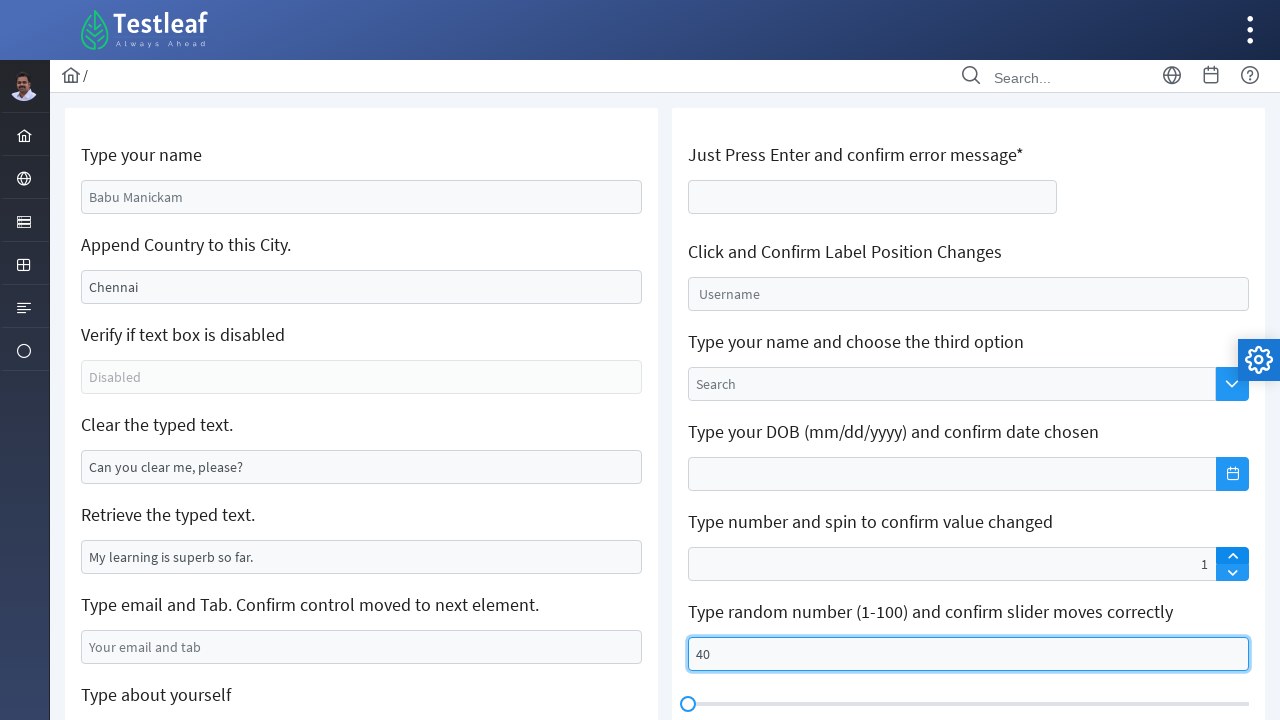

Located keyboard input field
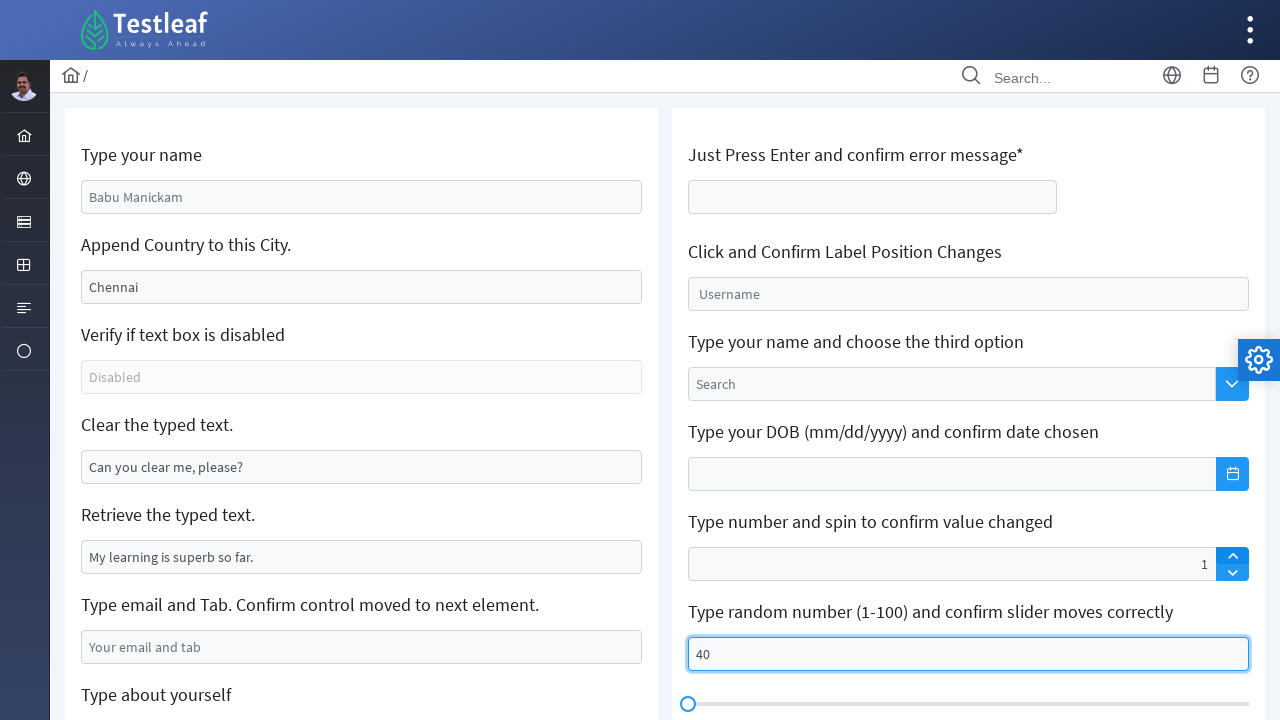

Clicked keyboard input field to trigger keyboard appearance at (968, 361) on xpath=(//input[contains(@id,'j_idt106')])[7]
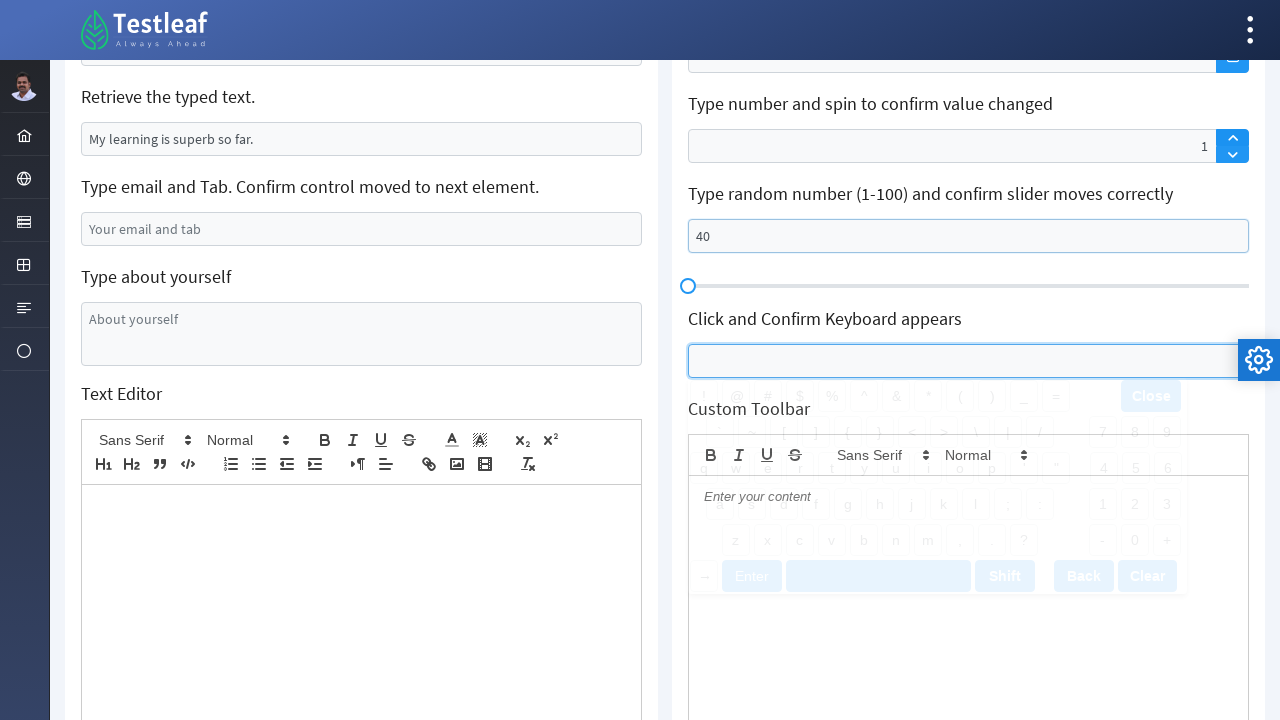

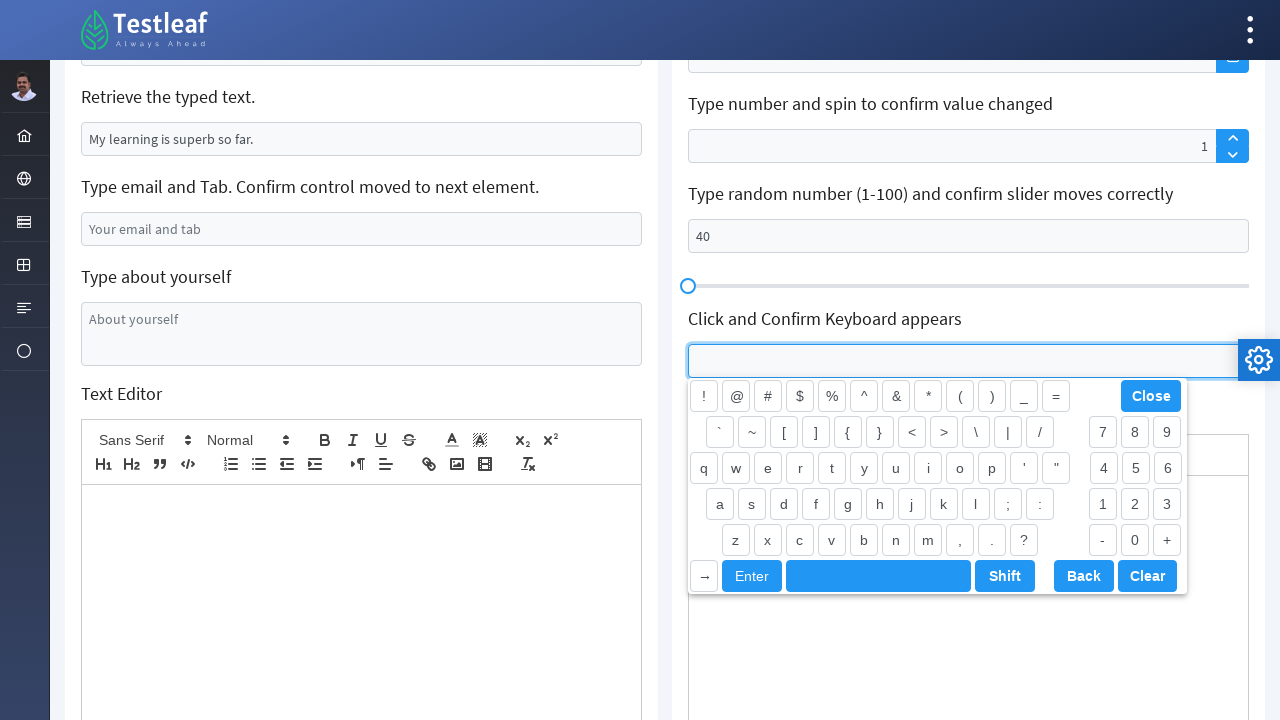